Tests keyboard input by sending various key presses (Space, Escape, Shift, Tab) to the page

Starting URL: https://practice.cydeo.com/key_presses

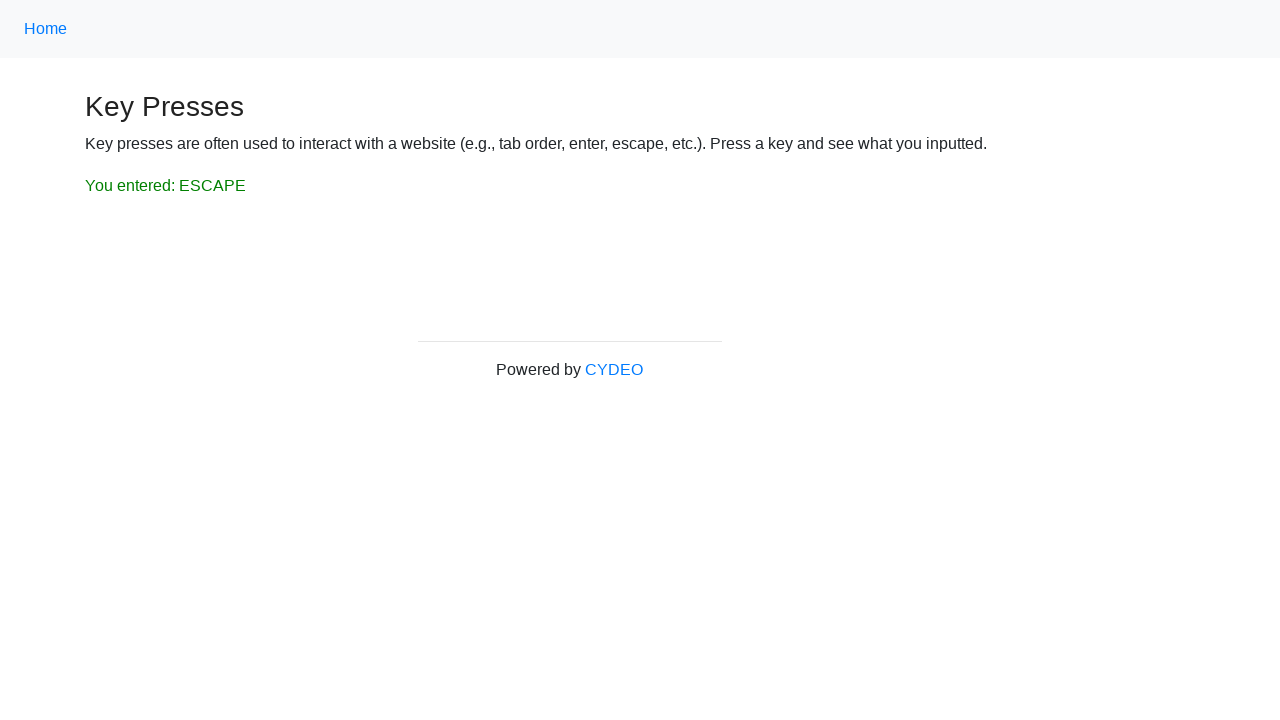

Pressed Space key
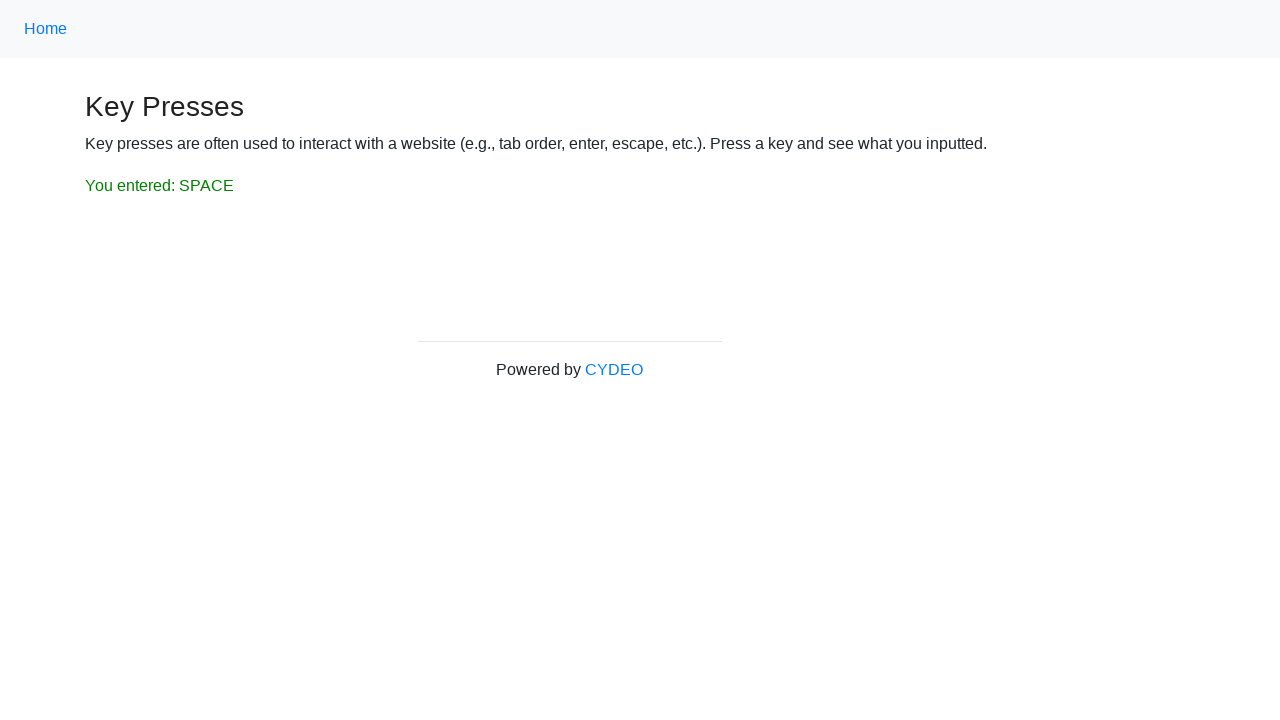

Pressed Escape key
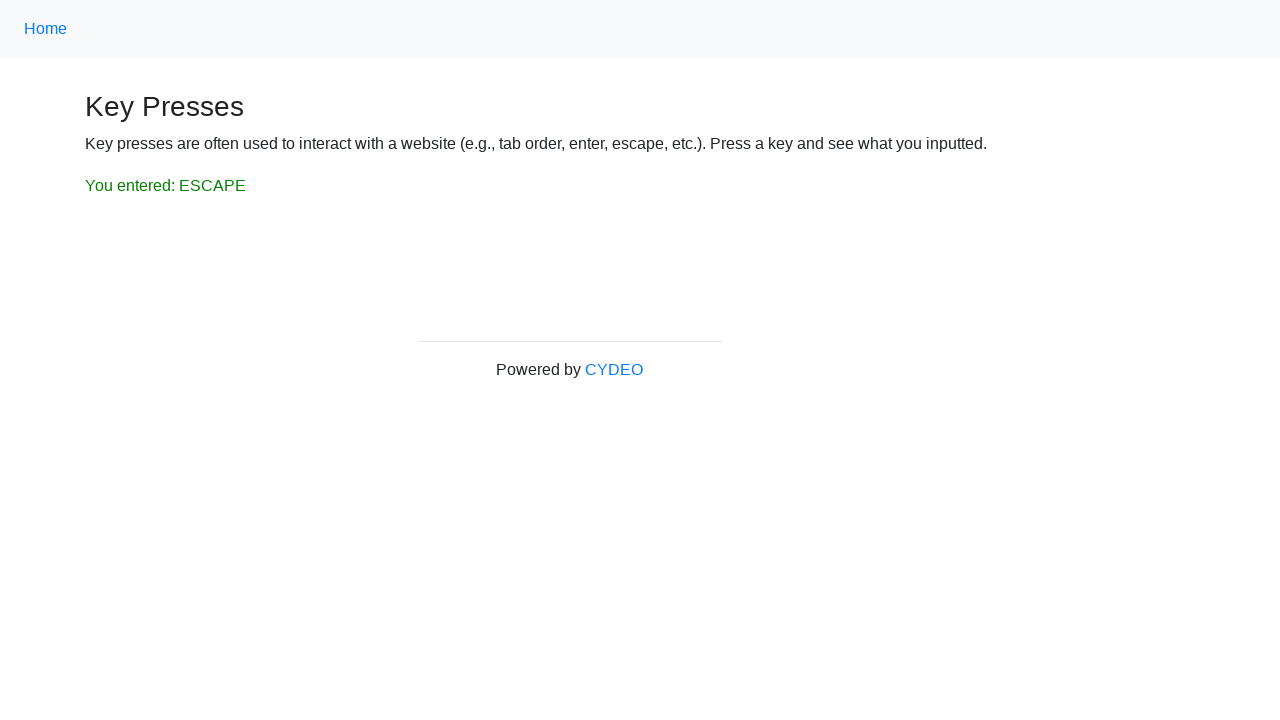

Pressed Shift key
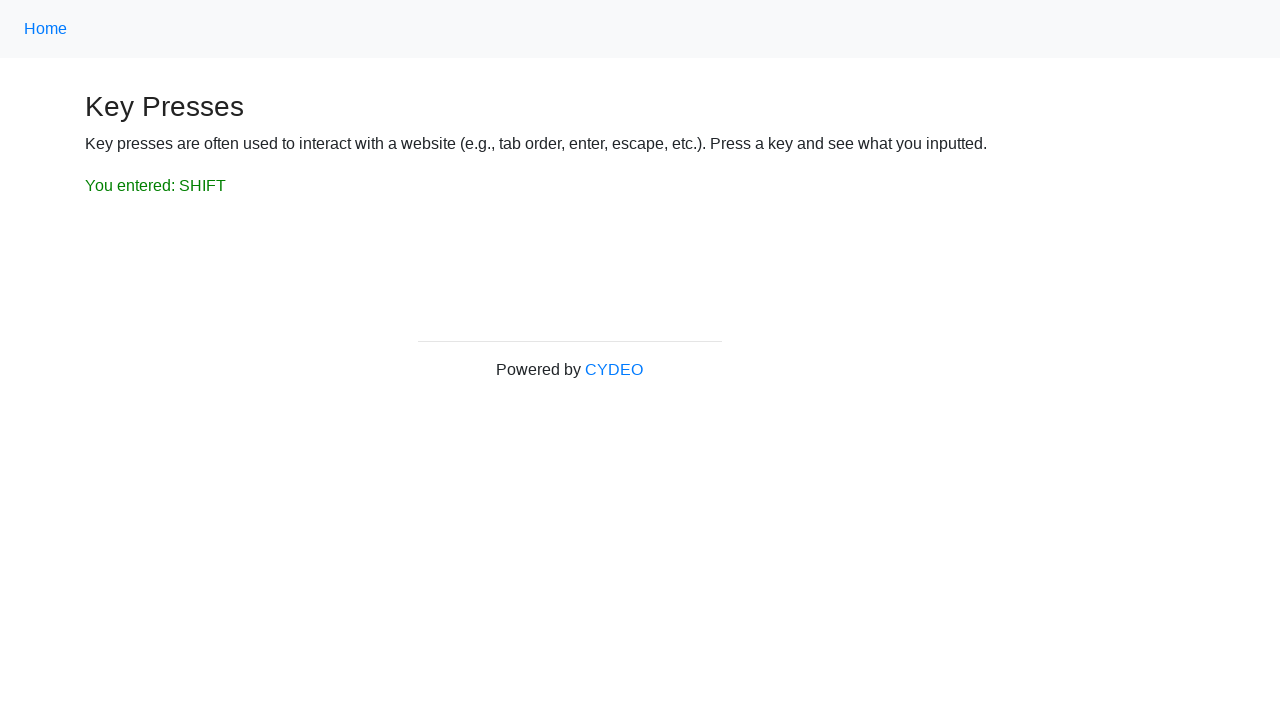

Pressed Tab key
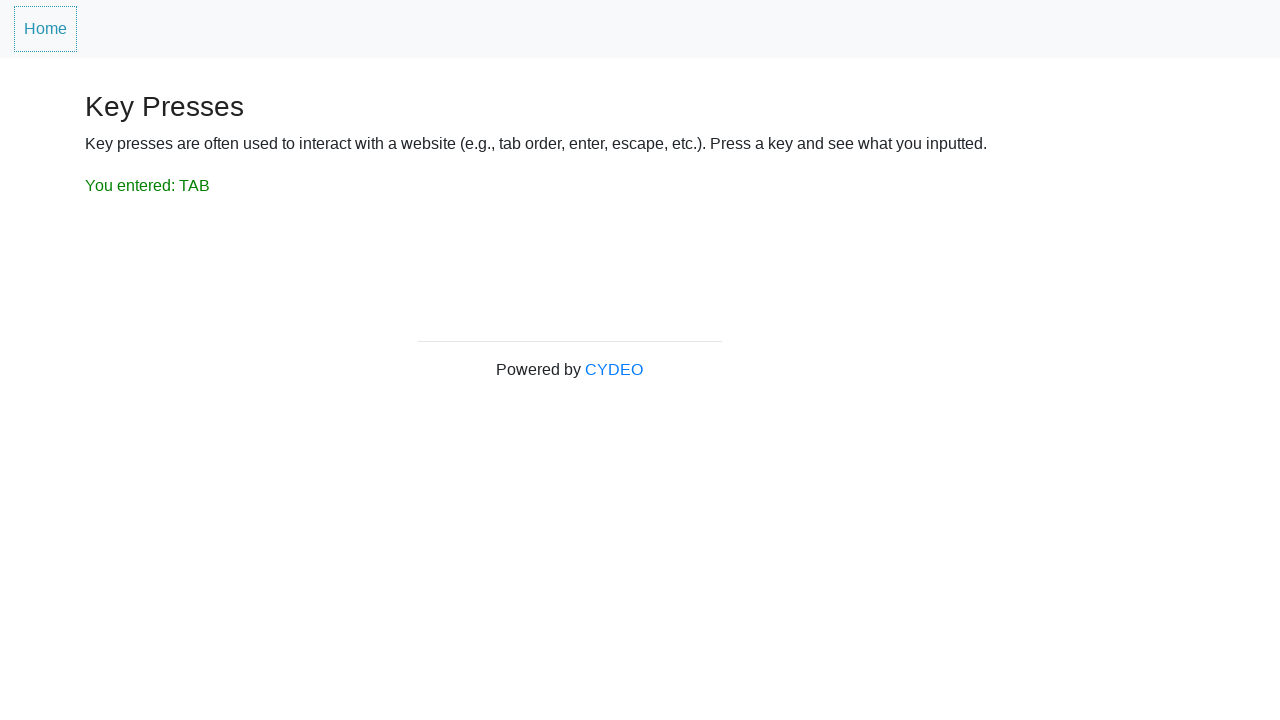

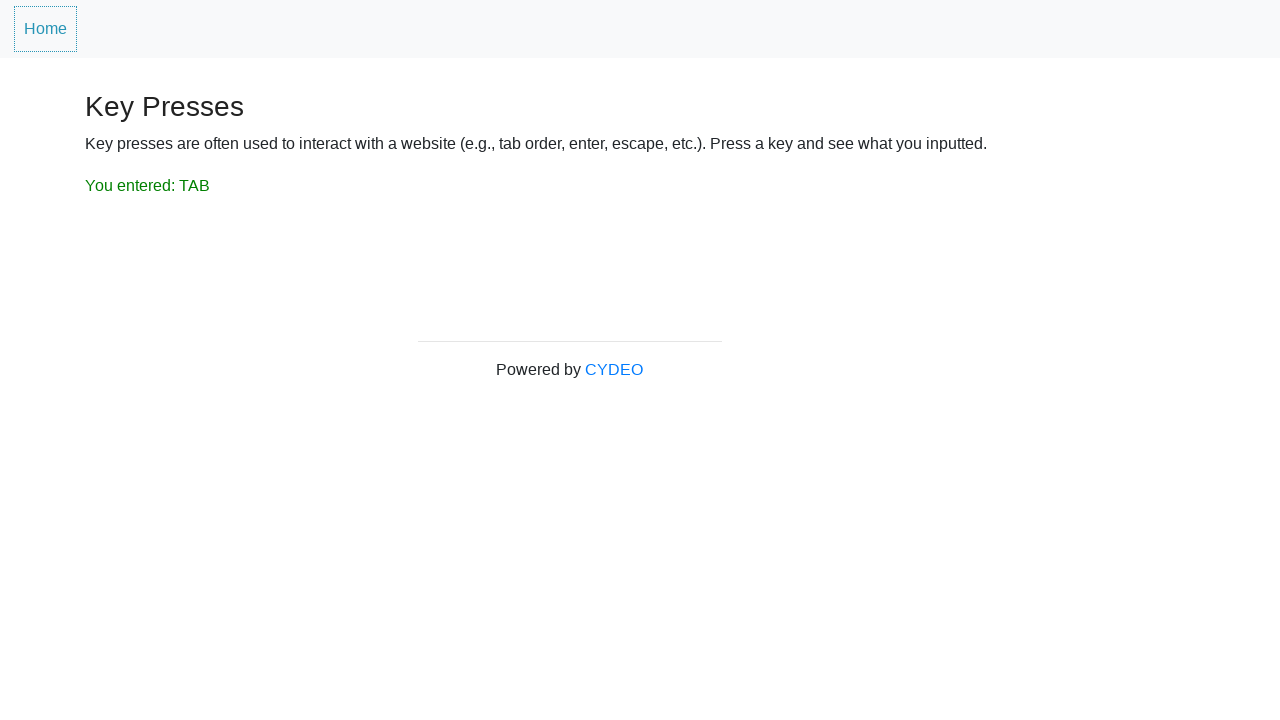